Tests dismiss and notify behavior for JavaScript alerts with multiple button interactions

Starting URL: https://the-internet.herokuapp.com/javascript_alerts

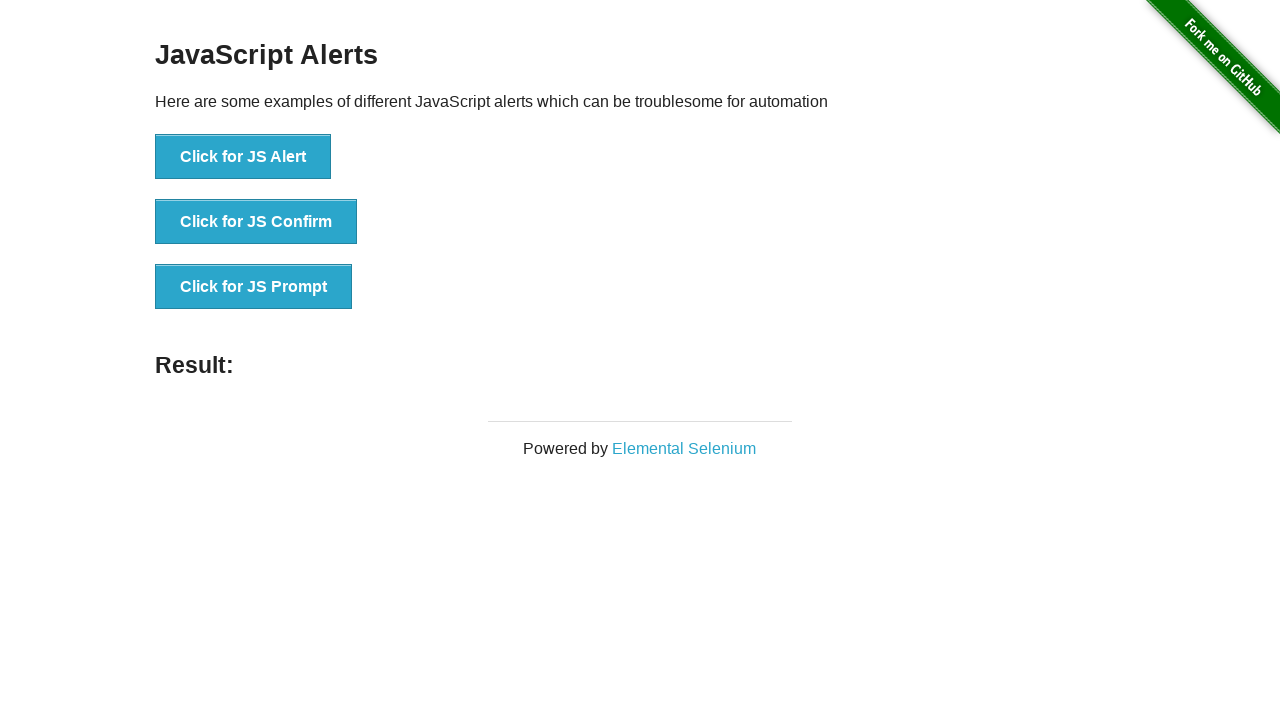

Set up dialog handler to dismiss all alerts
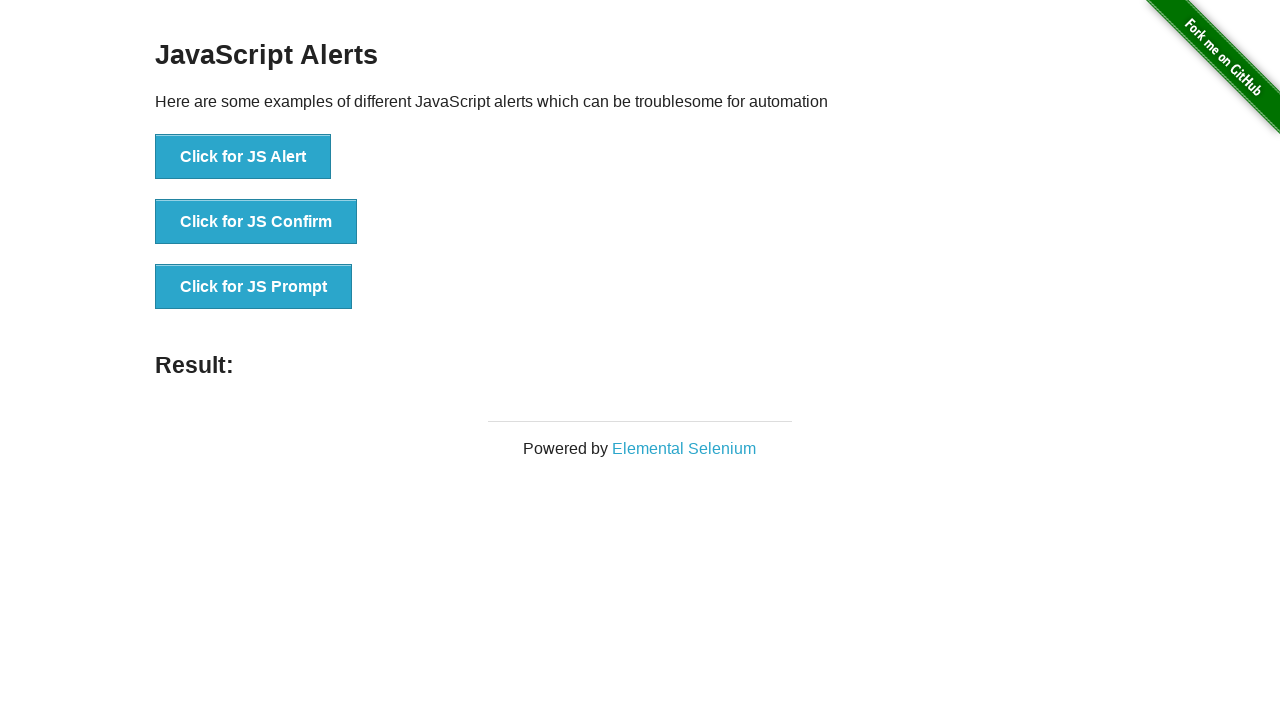

Clicked first button to trigger JS alert at (243, 157) on button
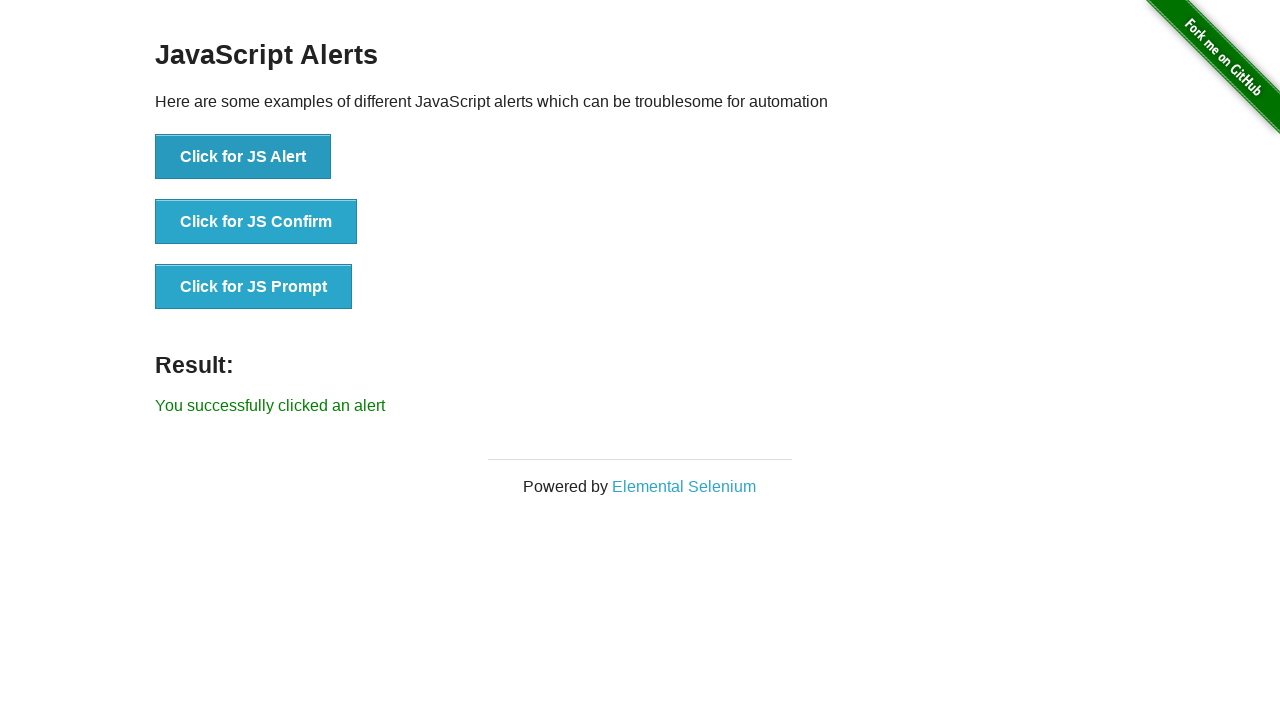

Clicked second button to trigger JS confirm dialog at (256, 222) on button >> nth=1
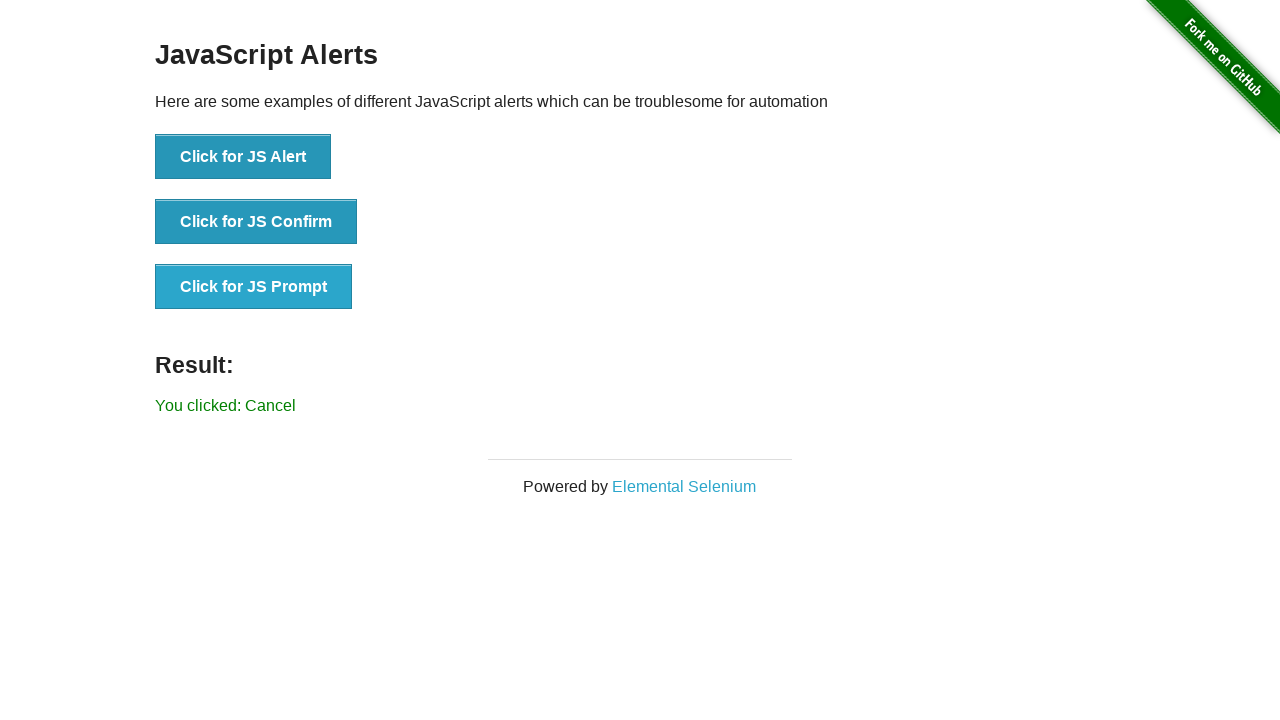

Retrieved page title to verify page is still functional
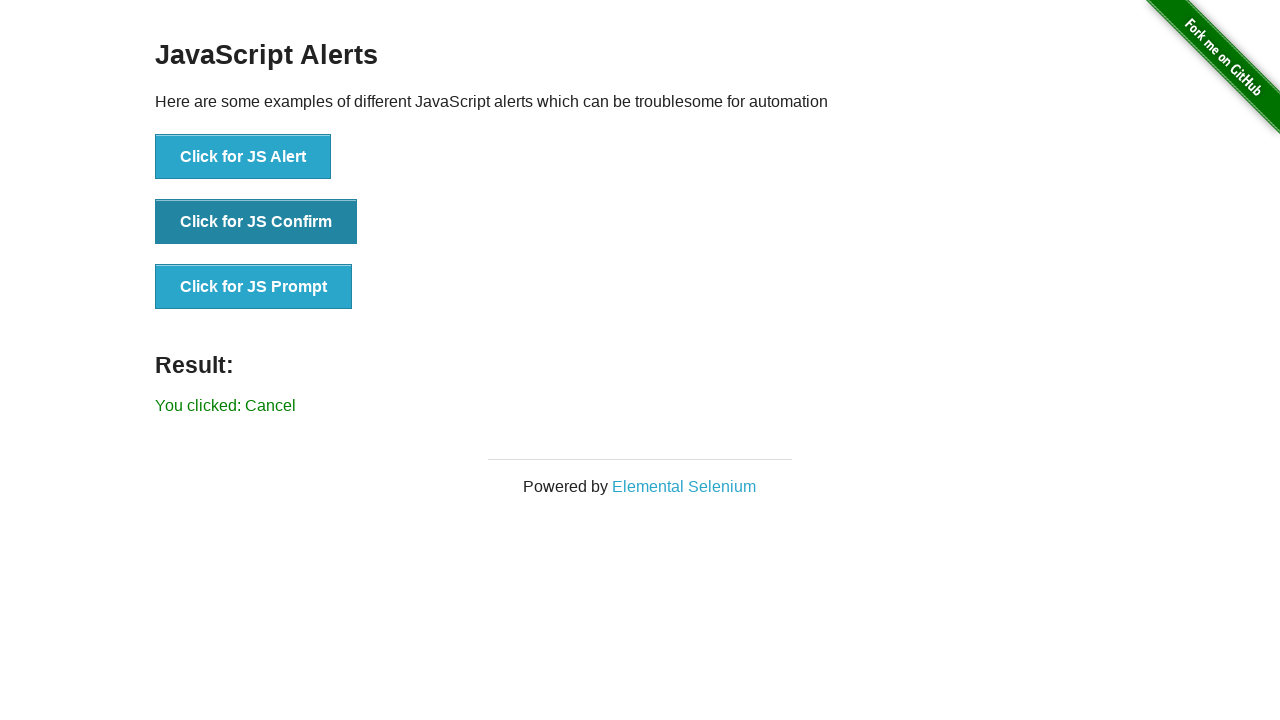

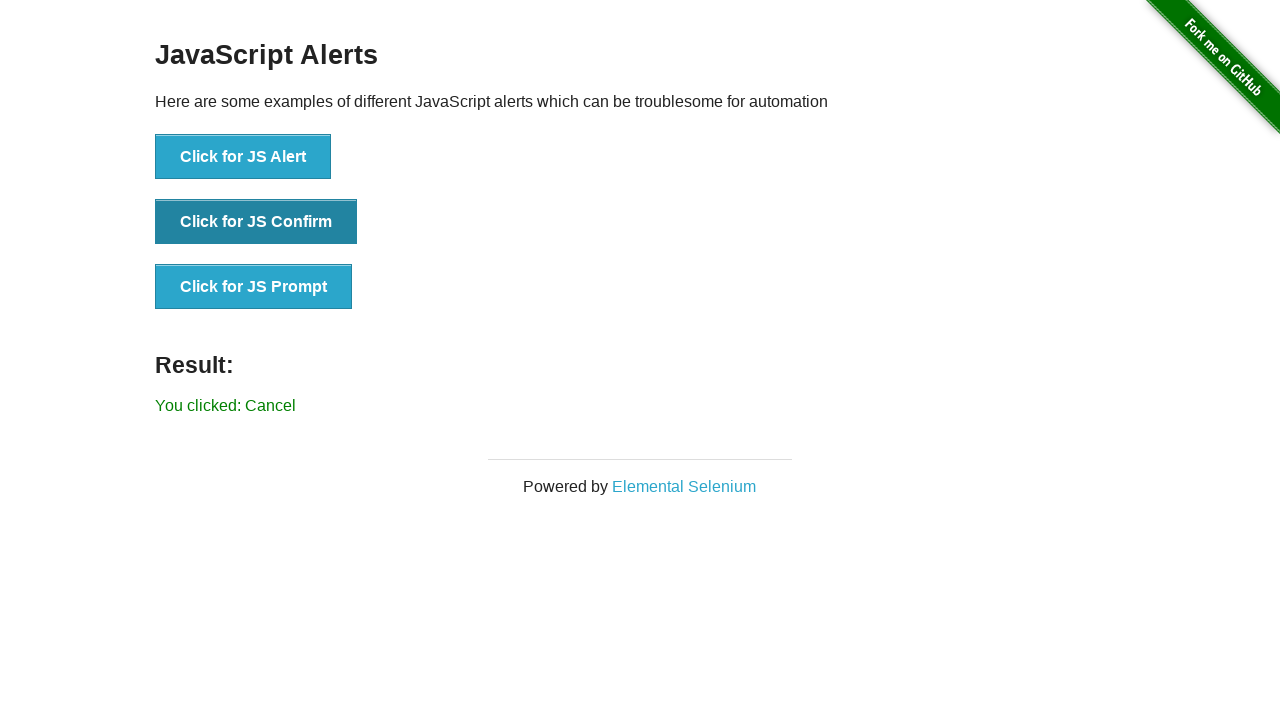